Completes a full purchase cycle by adding item to cart, proceeding to checkout, filling order details, and completing purchase

Starting URL: https://www.demoblaze.com/

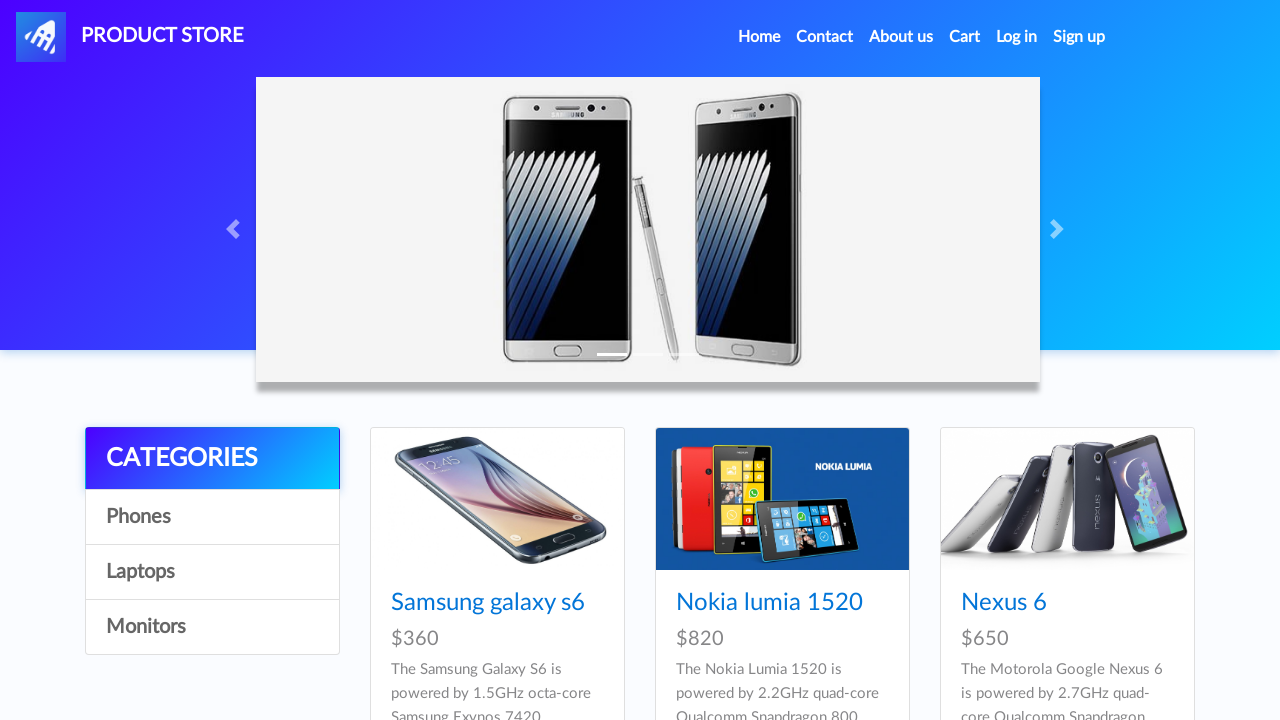

Clicked on Samsung galaxy s6 product at (488, 603) on xpath=//a[contains(text(),'Samsung galaxy s6')]
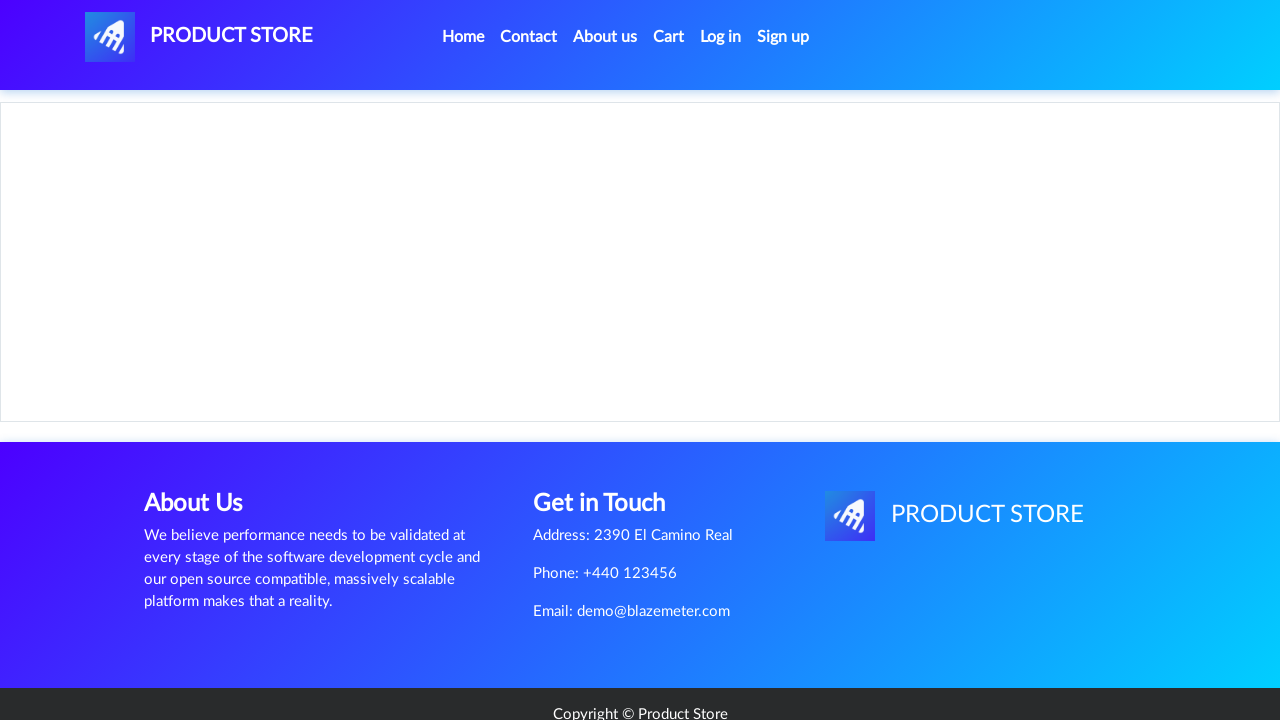

Add to cart button is visible
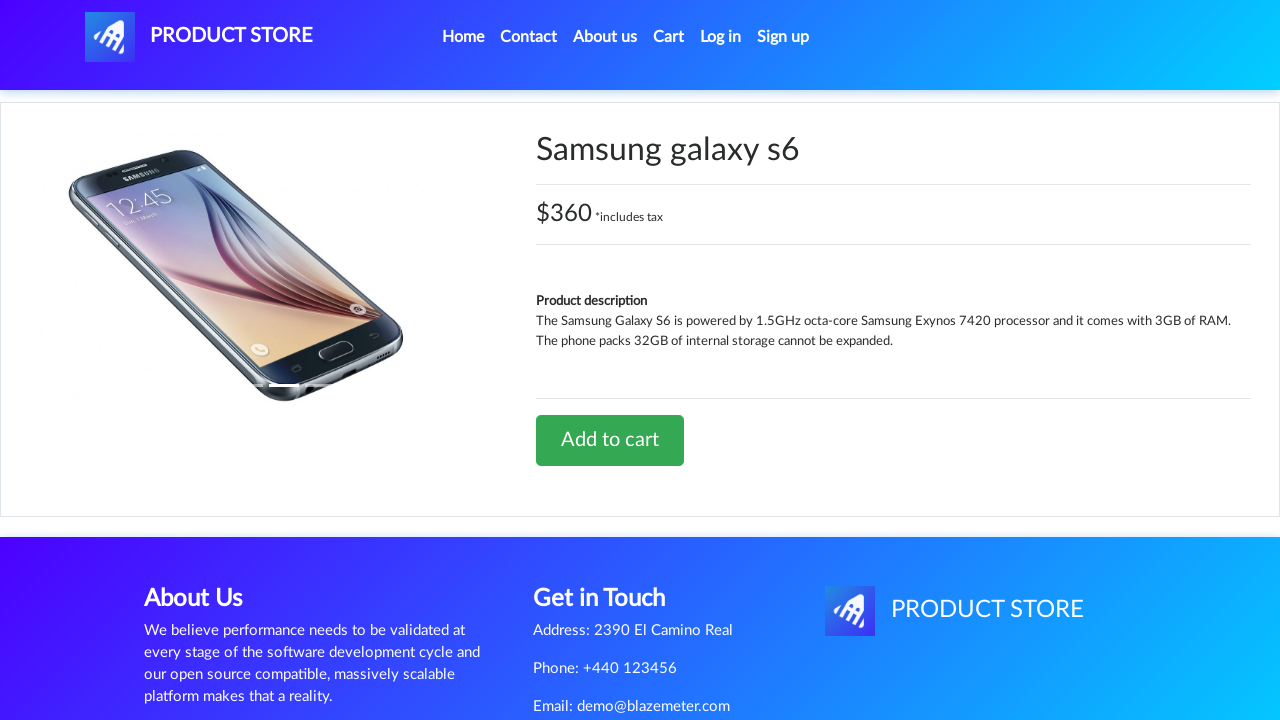

Clicked Add to cart button at (610, 440) on xpath=//a[contains(text(),'Add to cart')]
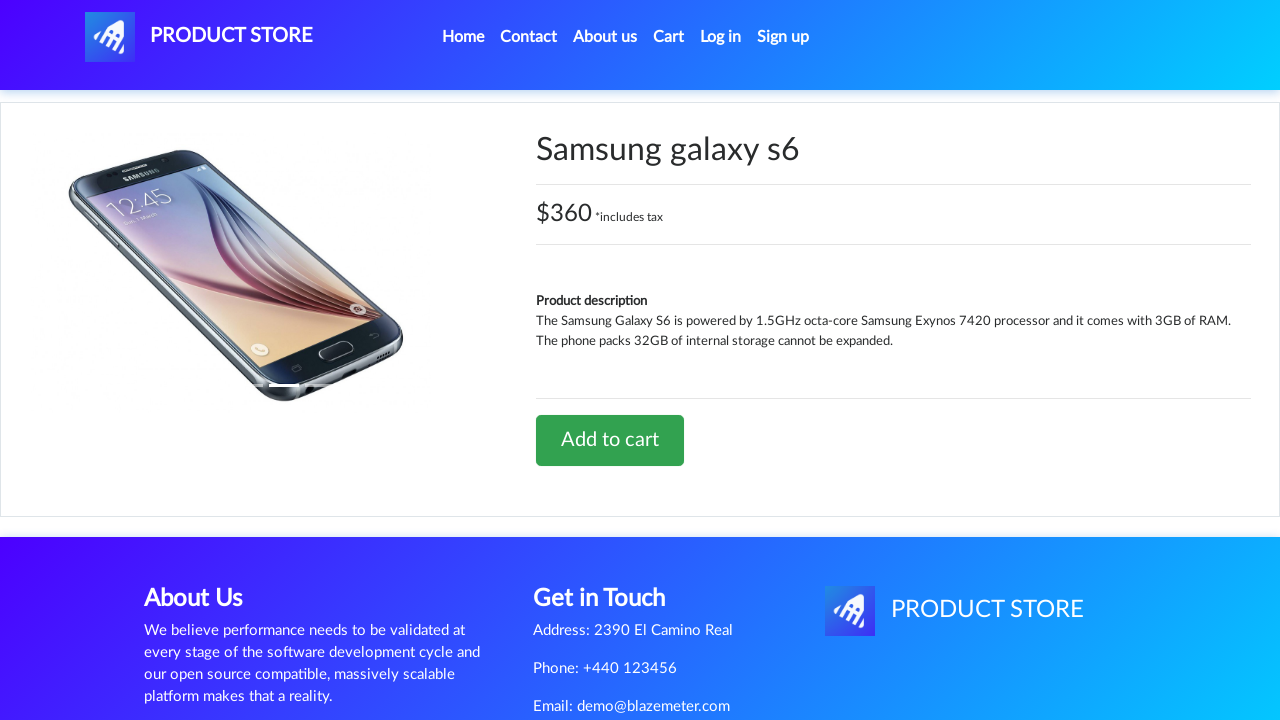

Set up dialog handler to accept alerts
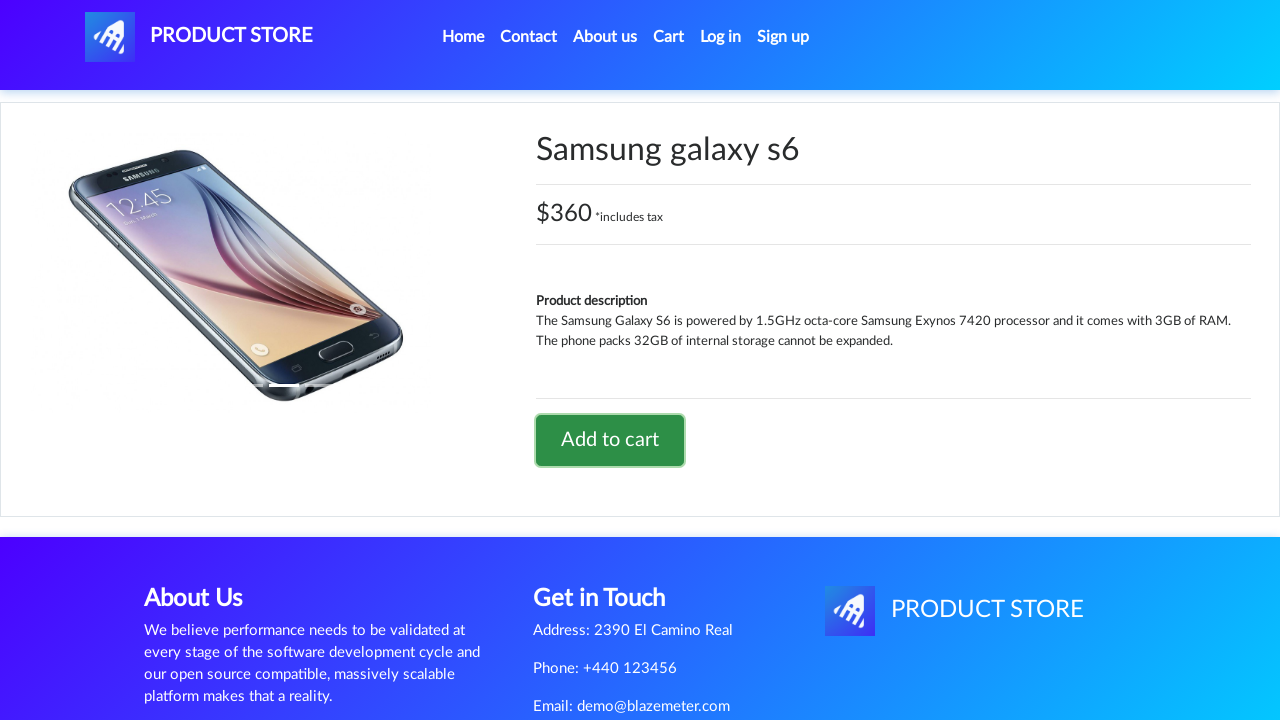

Clicked on cart link to navigate to cart at (669, 37) on xpath=//a[@id='cartur']
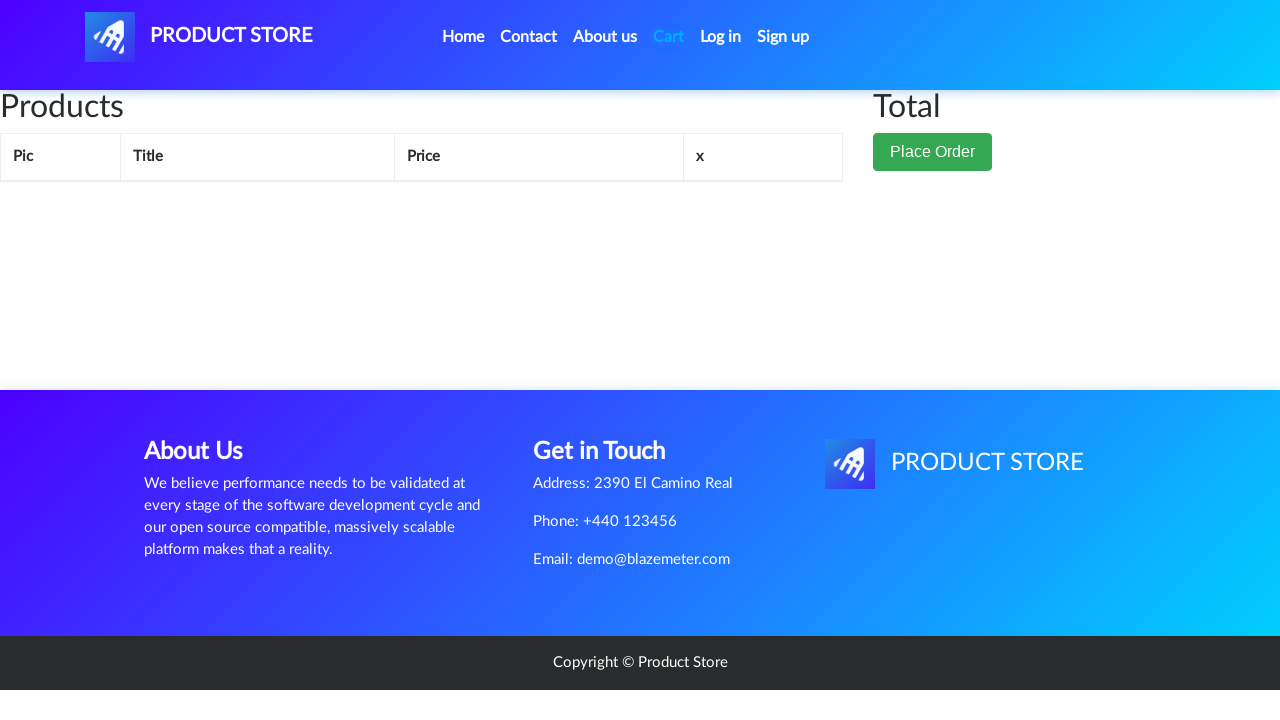

Cart total amount is visible
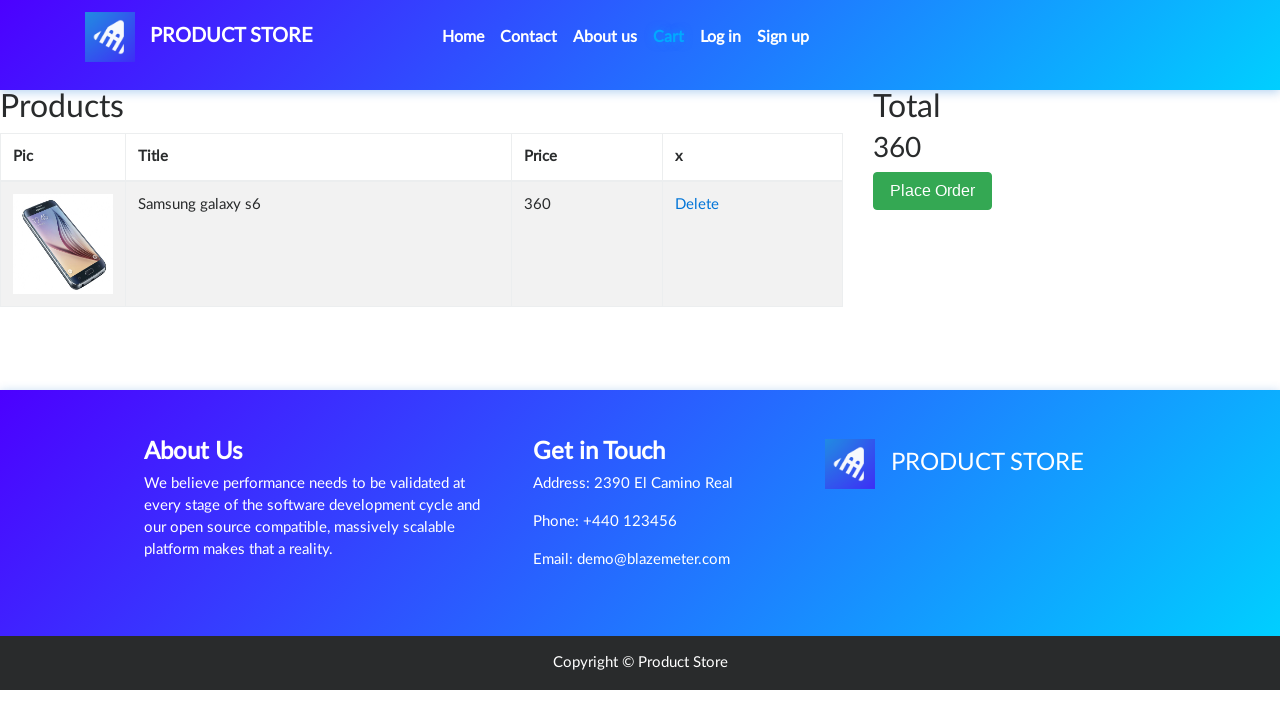

Clicked Place Order button at (933, 191) on xpath=//button[contains(text(),'Place Order')]
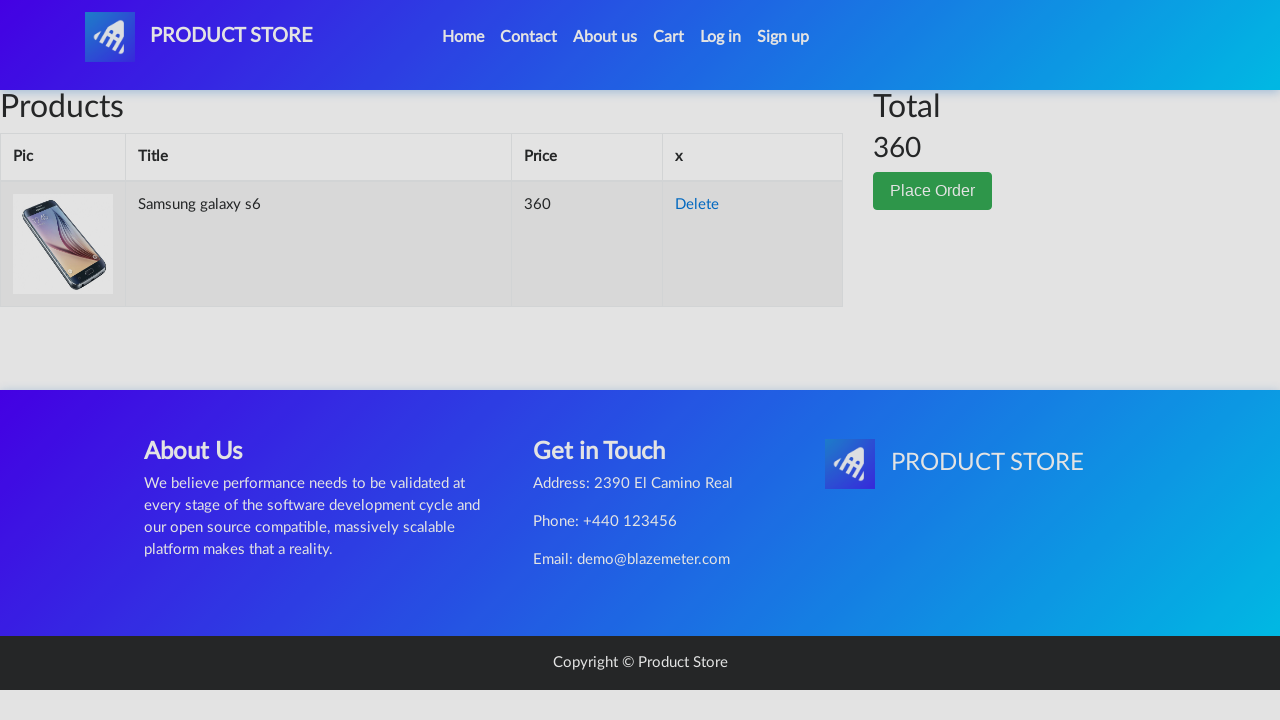

Order form modal appeared
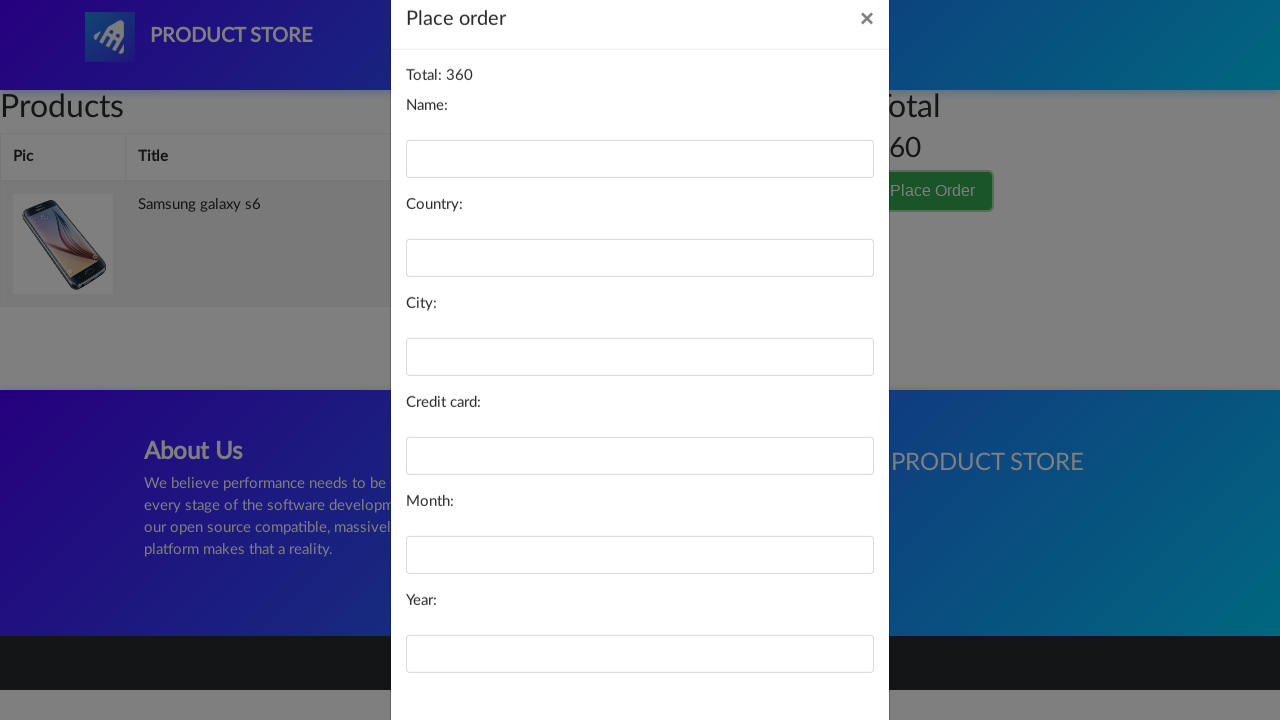

Filled name field with 'John Smith' on //input[@id='name']
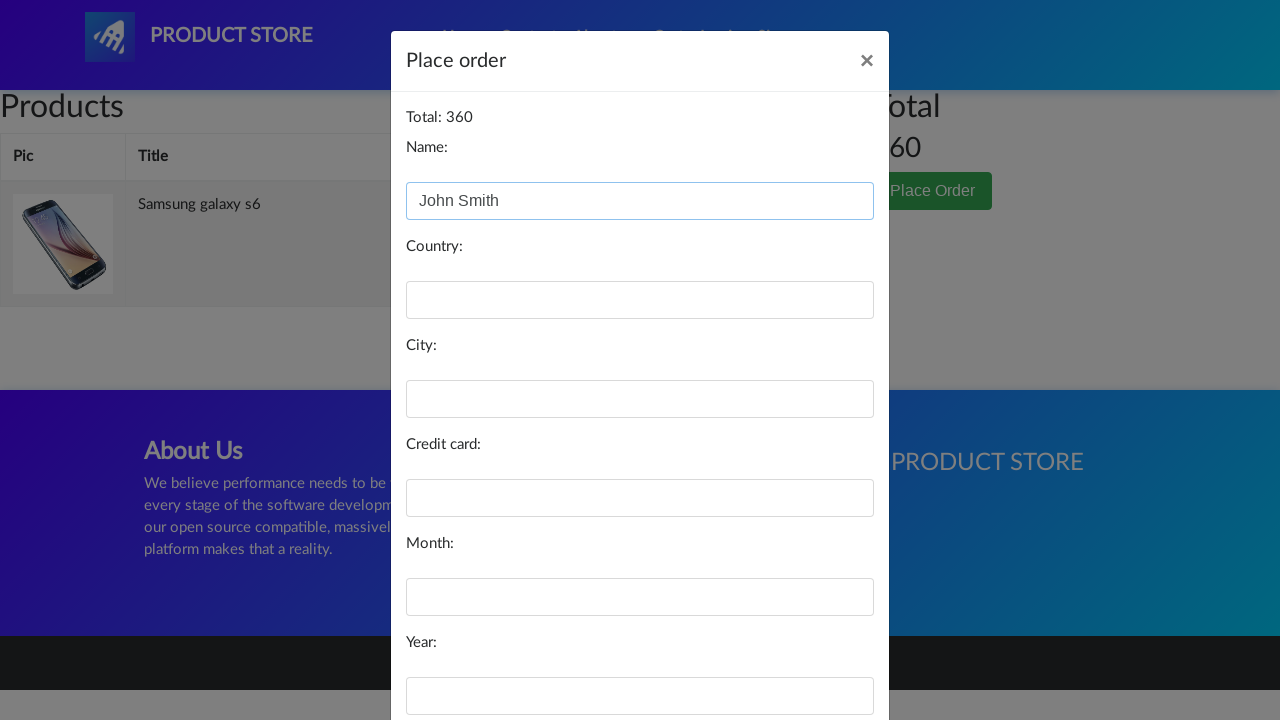

Filled country field with 'United States' on //input[@id='country']
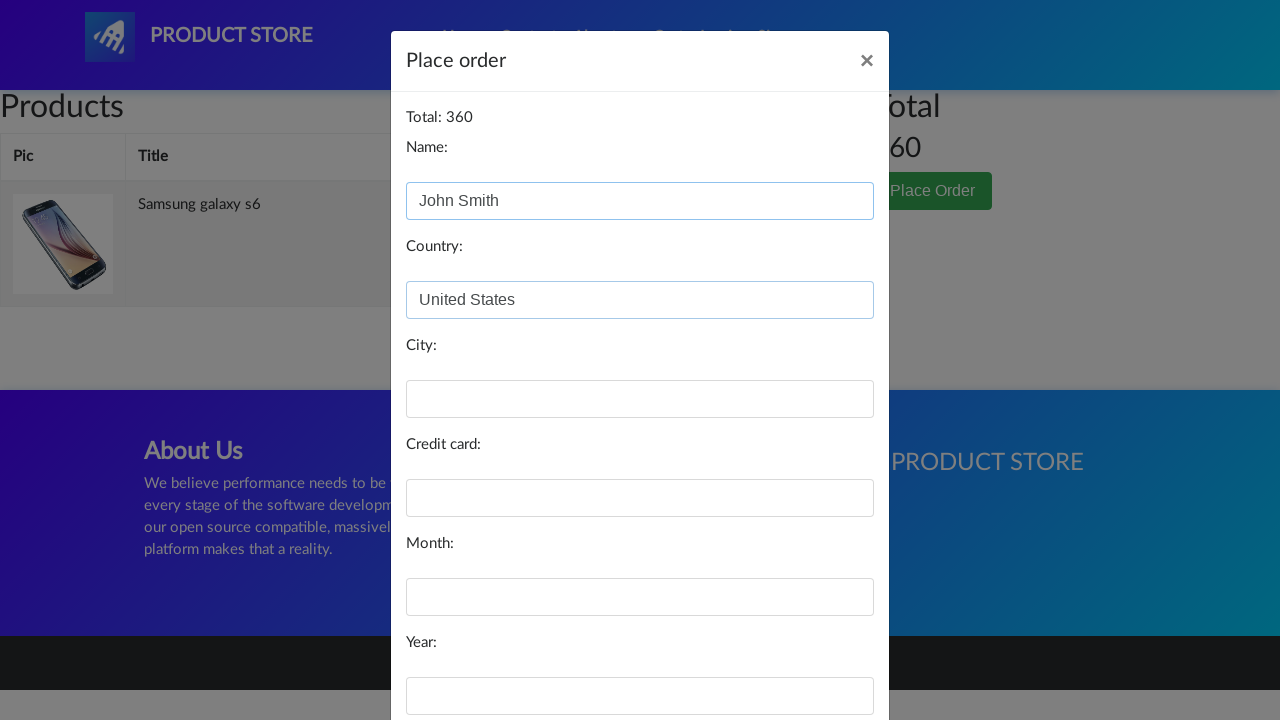

Filled city field with 'New York' on //input[@id='city']
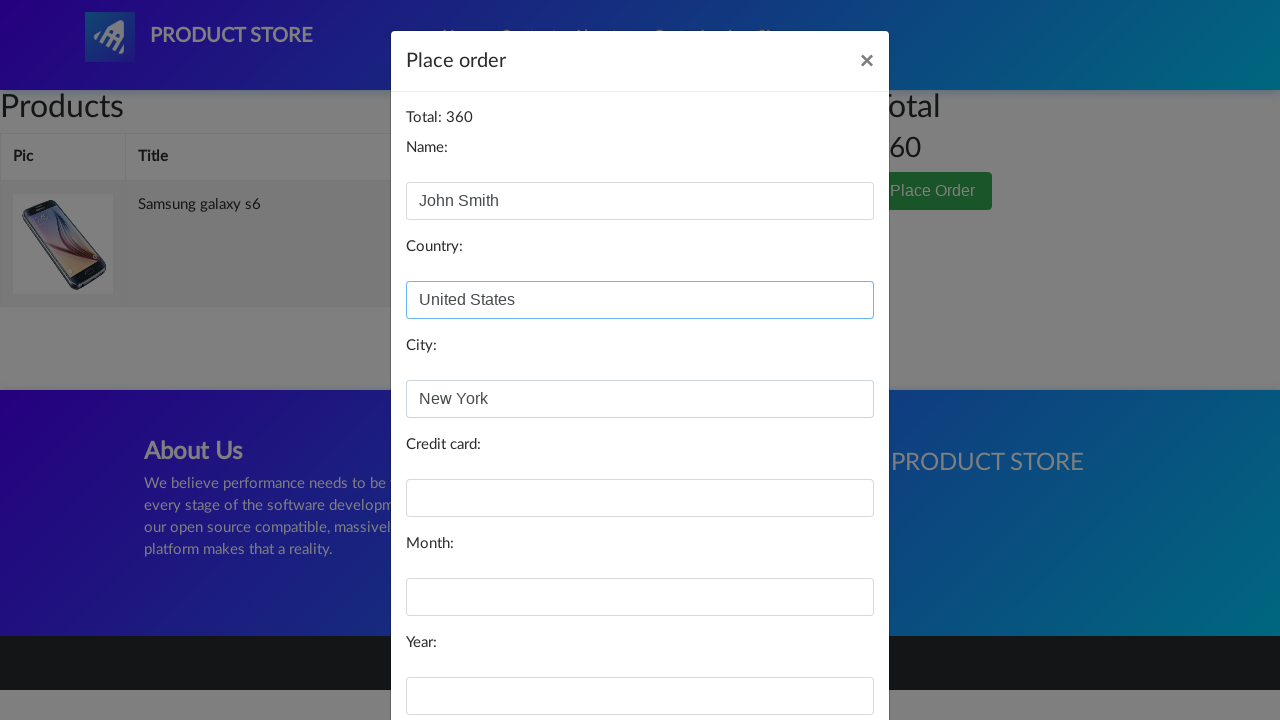

Filled card field with credit card number on //input[@id='card']
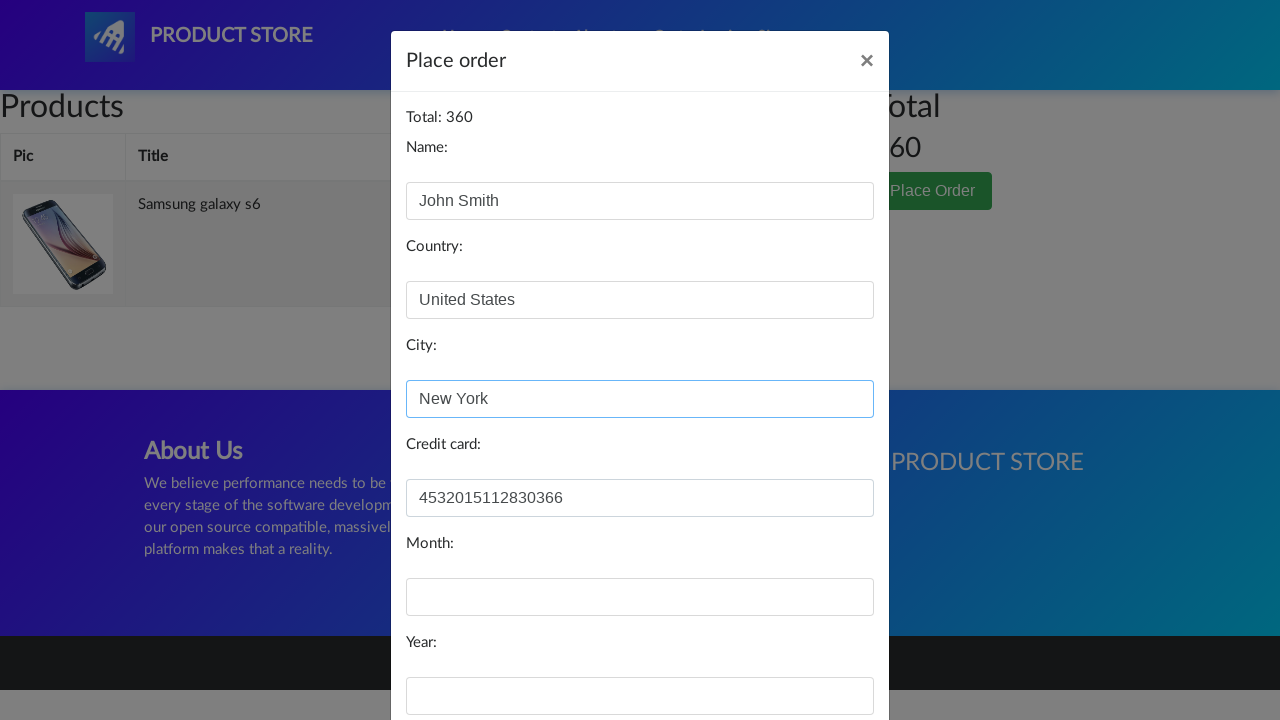

Filled month field with '12' on //input[@id='month']
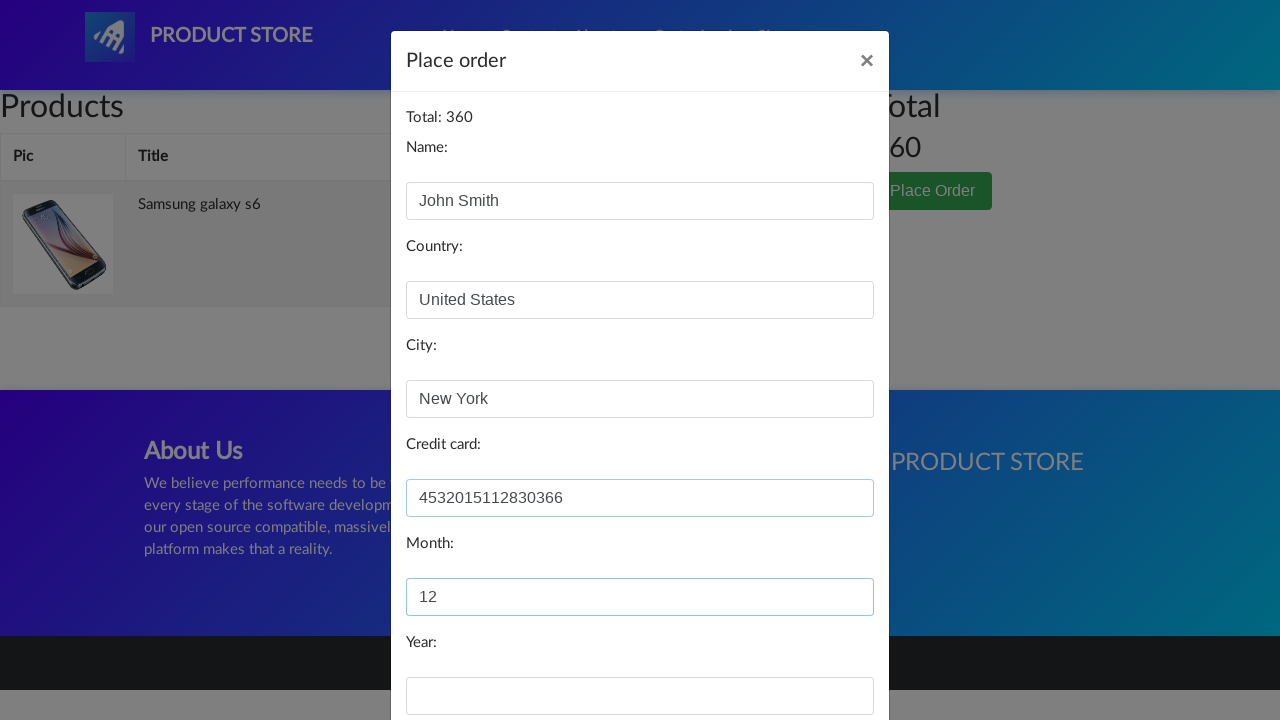

Filled year field with '2025' on //input[@id='year']
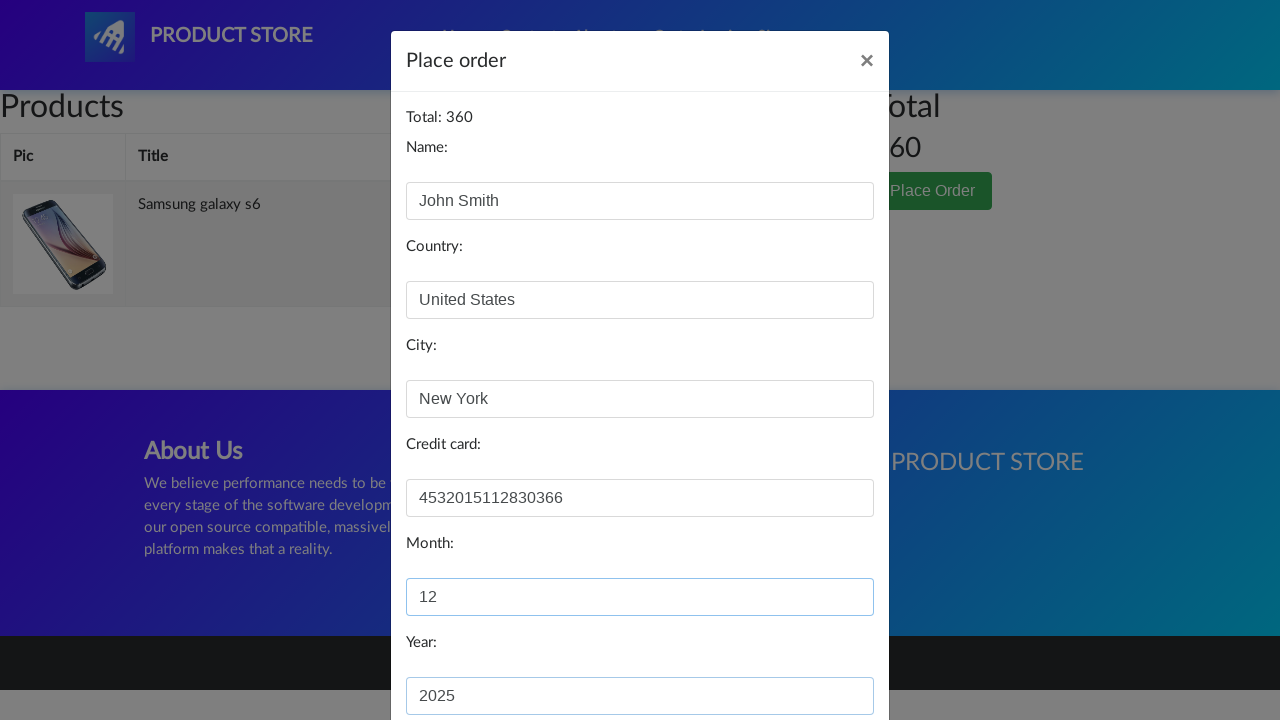

Clicked Purchase button to complete order at (823, 655) on xpath=//button[contains(text(),'Purchase')]
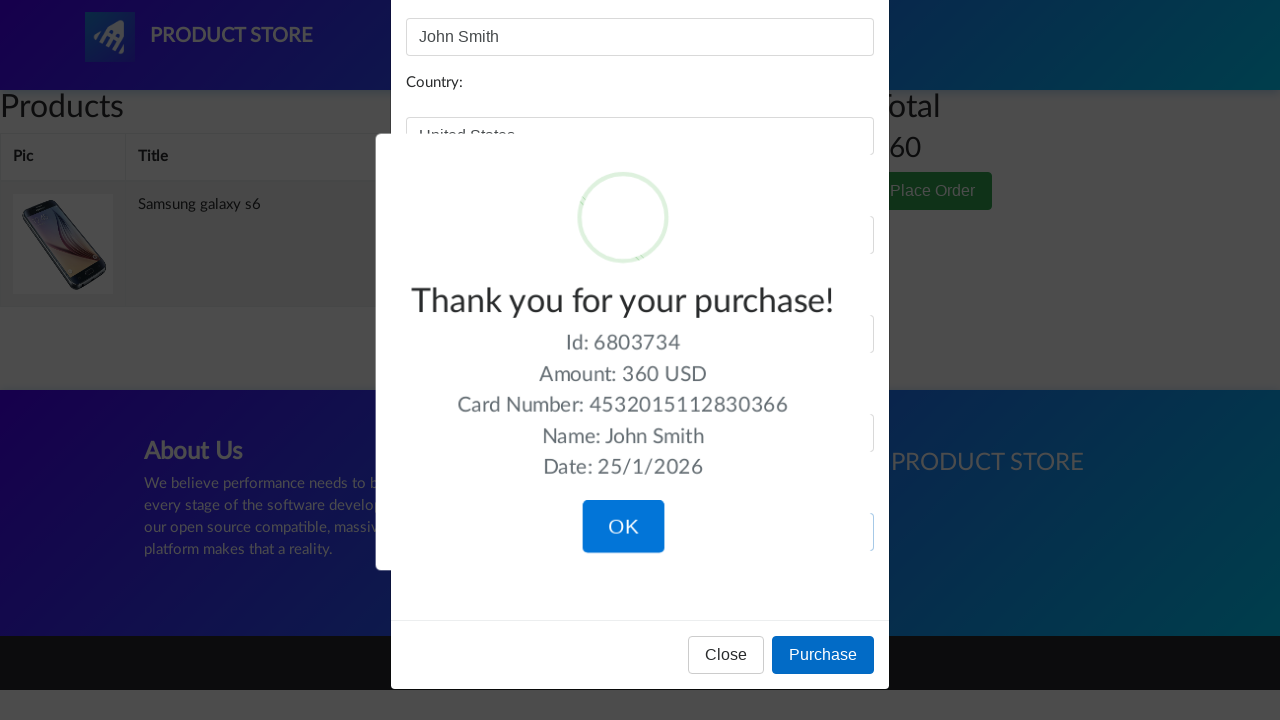

Purchase success confirmation message appeared
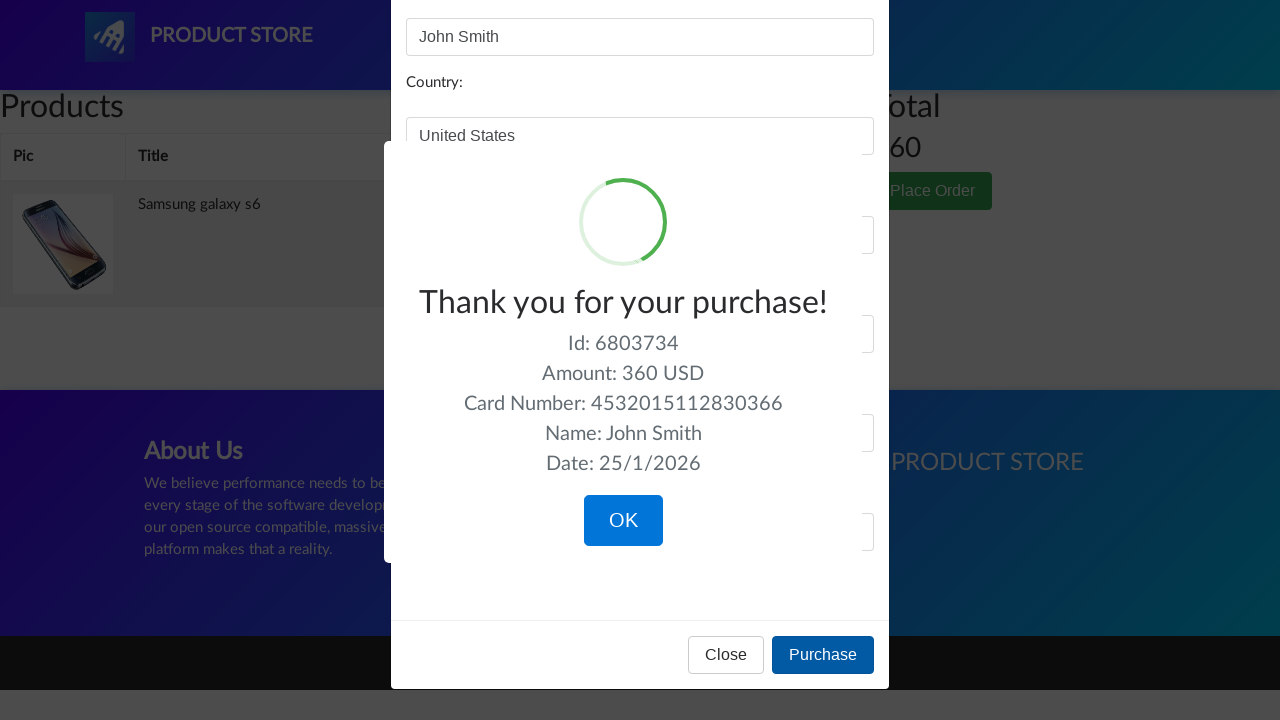

Clicked OK button to close confirmation dialog at (623, 521) on xpath=//button[contains(text(),'OK')]
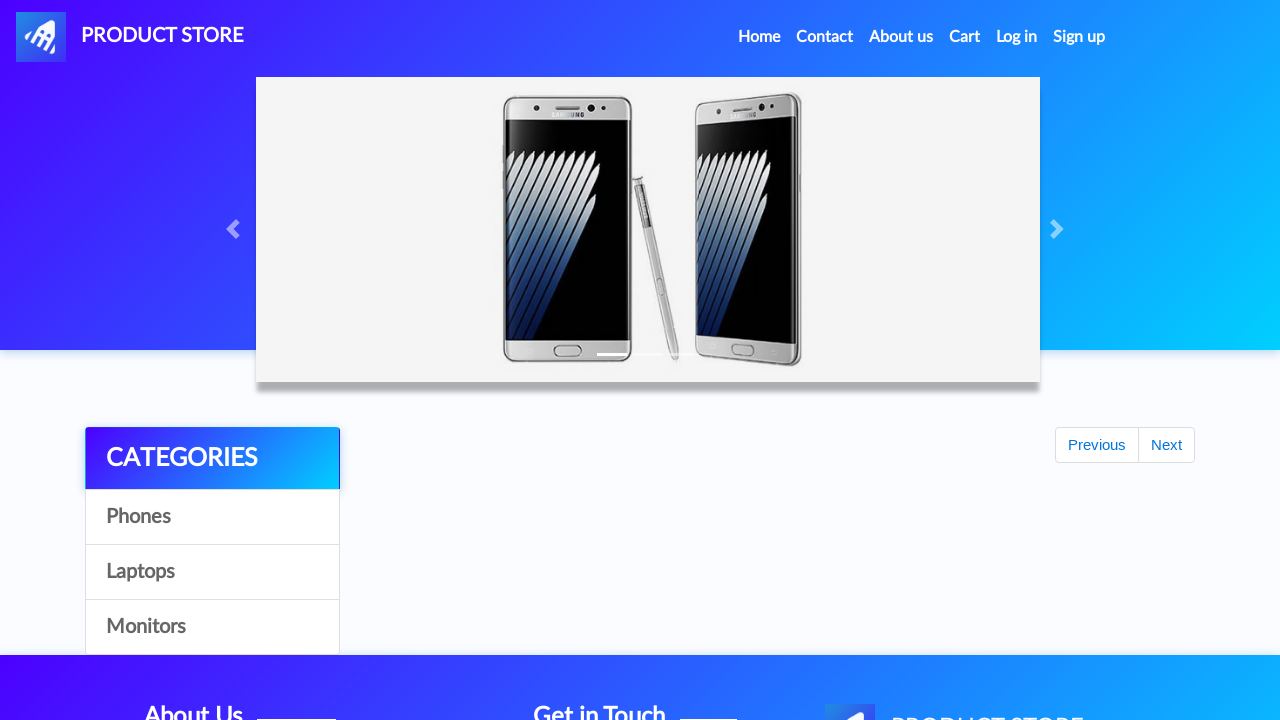

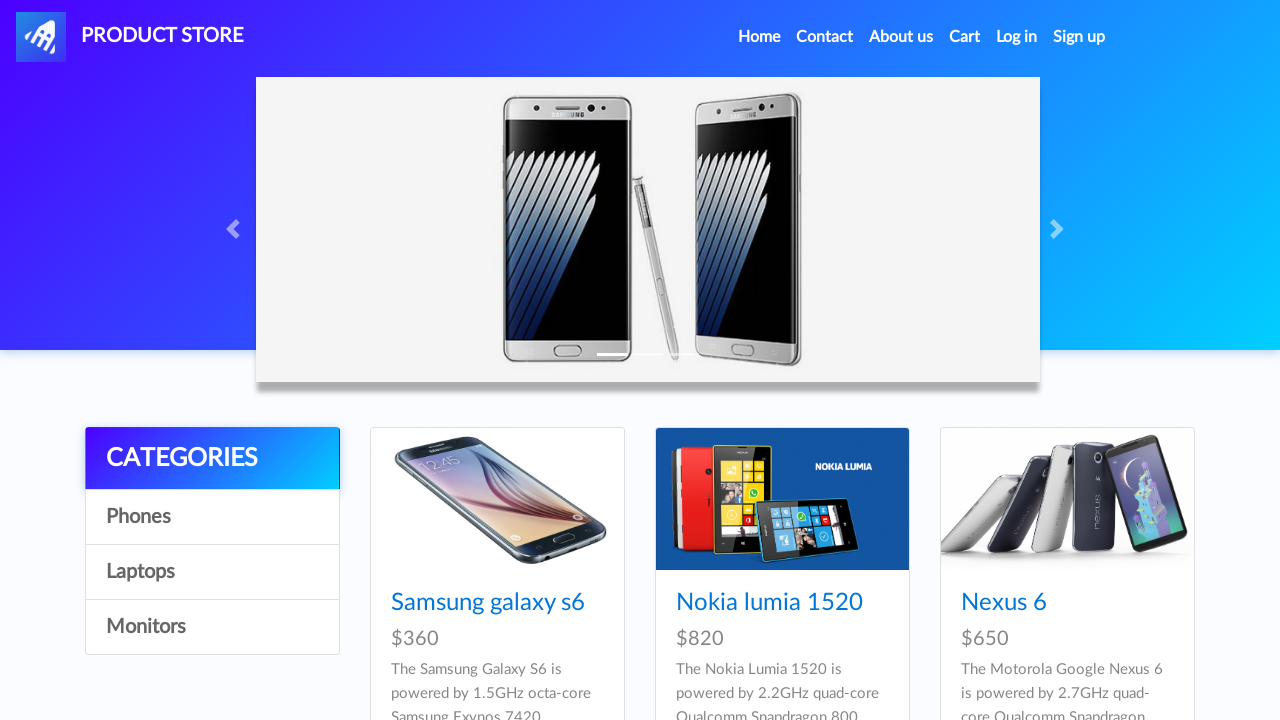